Tests radio button functionality by clicking through different radio button options (Yes, Impressive, then Yes again)

Starting URL: https://demoqa.com/radio-button

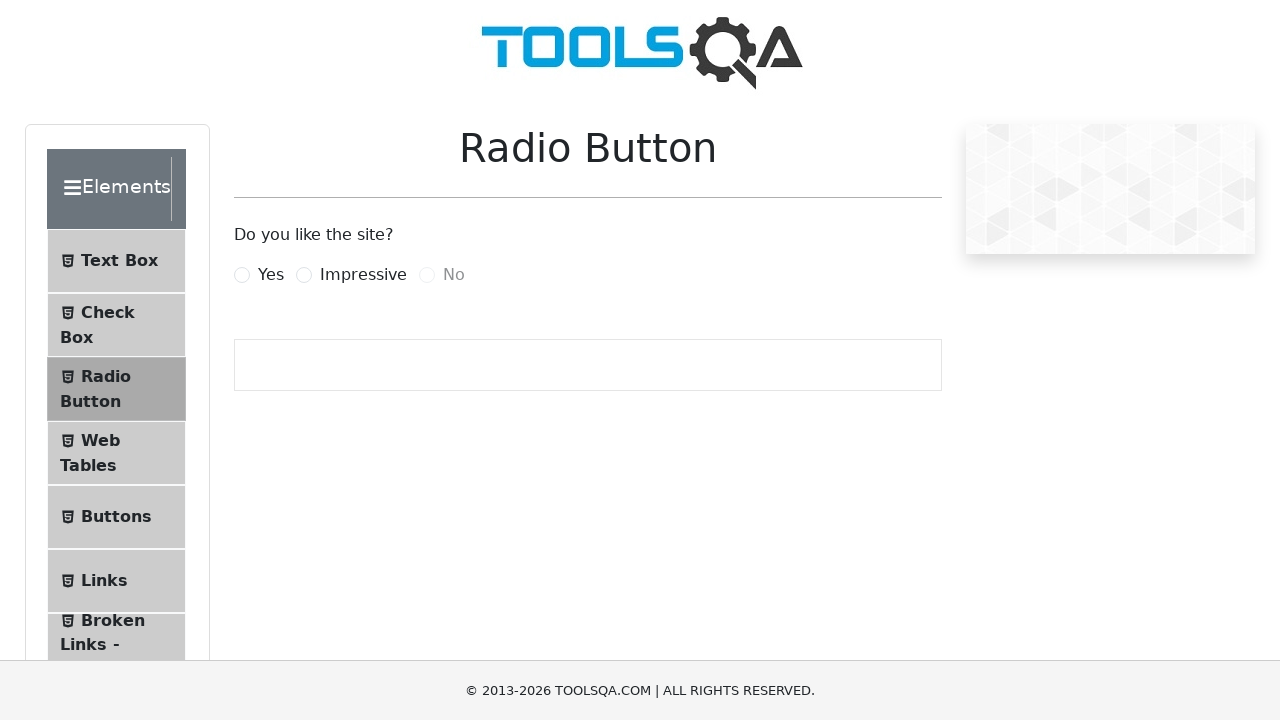

Clicked 'Yes' radio button at (271, 275) on internal:text="Yes"i
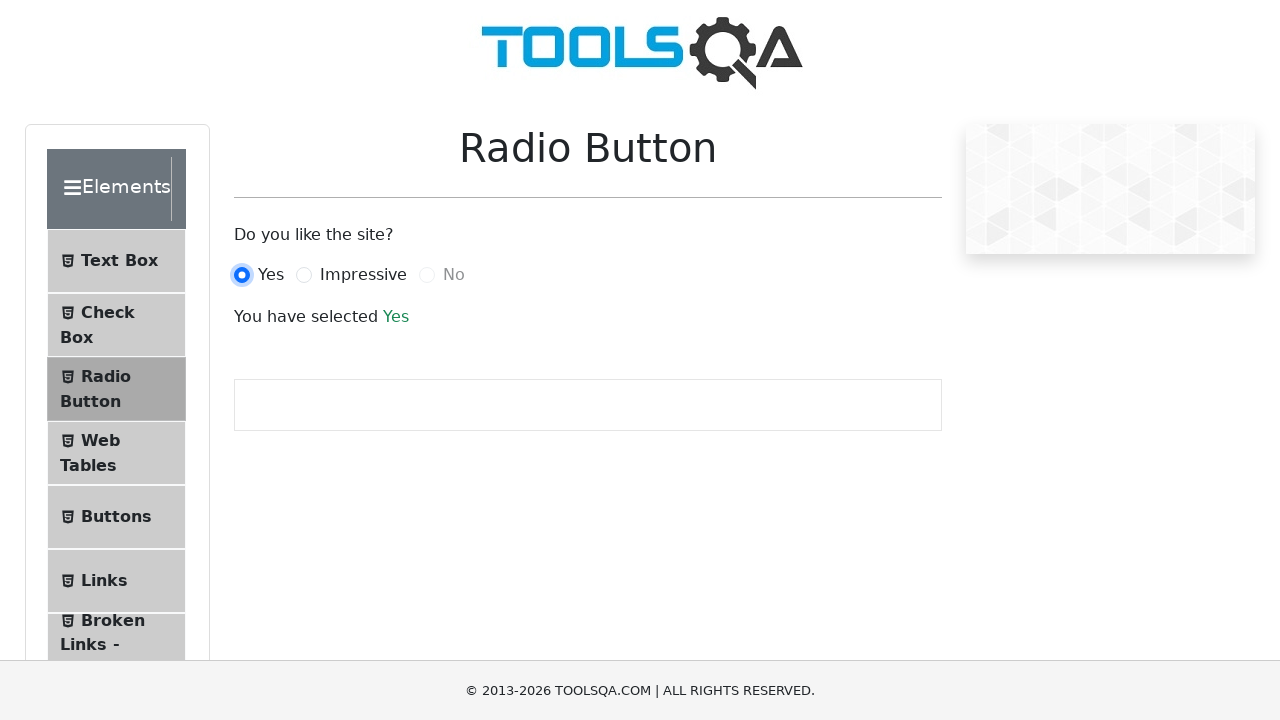

Clicked 'Impressive' radio button at (363, 275) on internal:text="Impressive"i
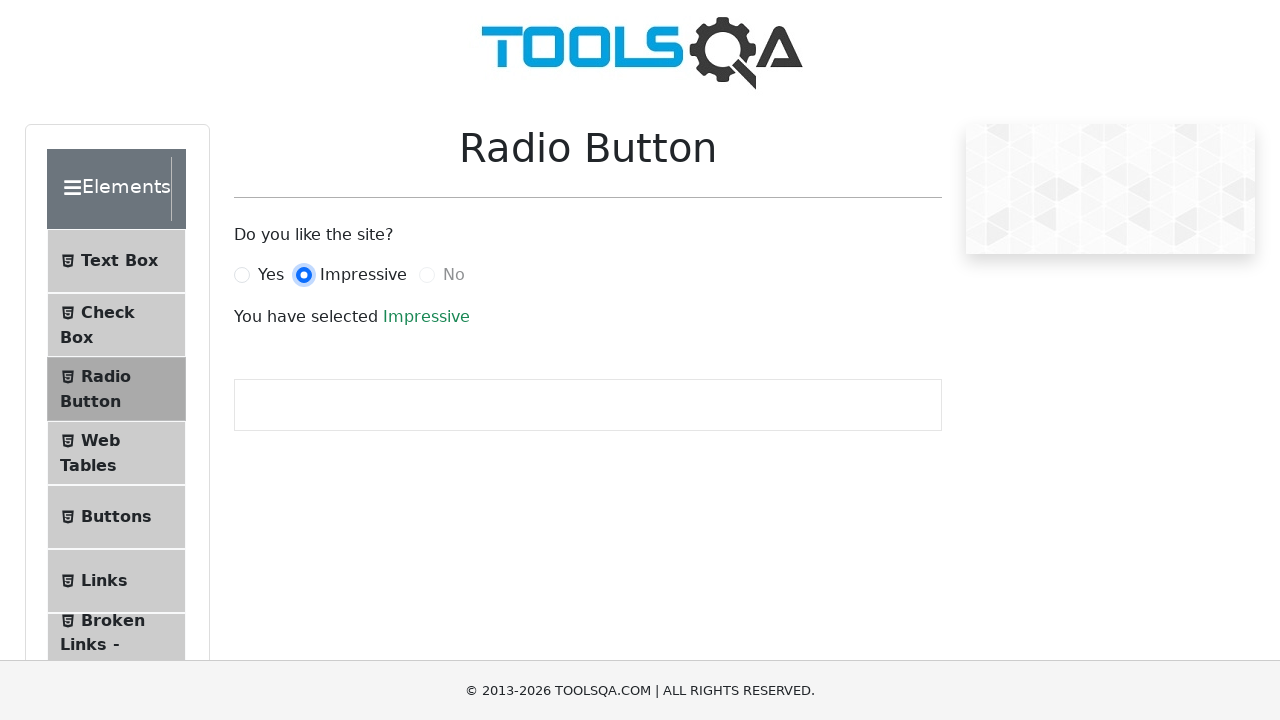

Clicked 'Yes' radio button again at (271, 275) on internal:text="Yes"i
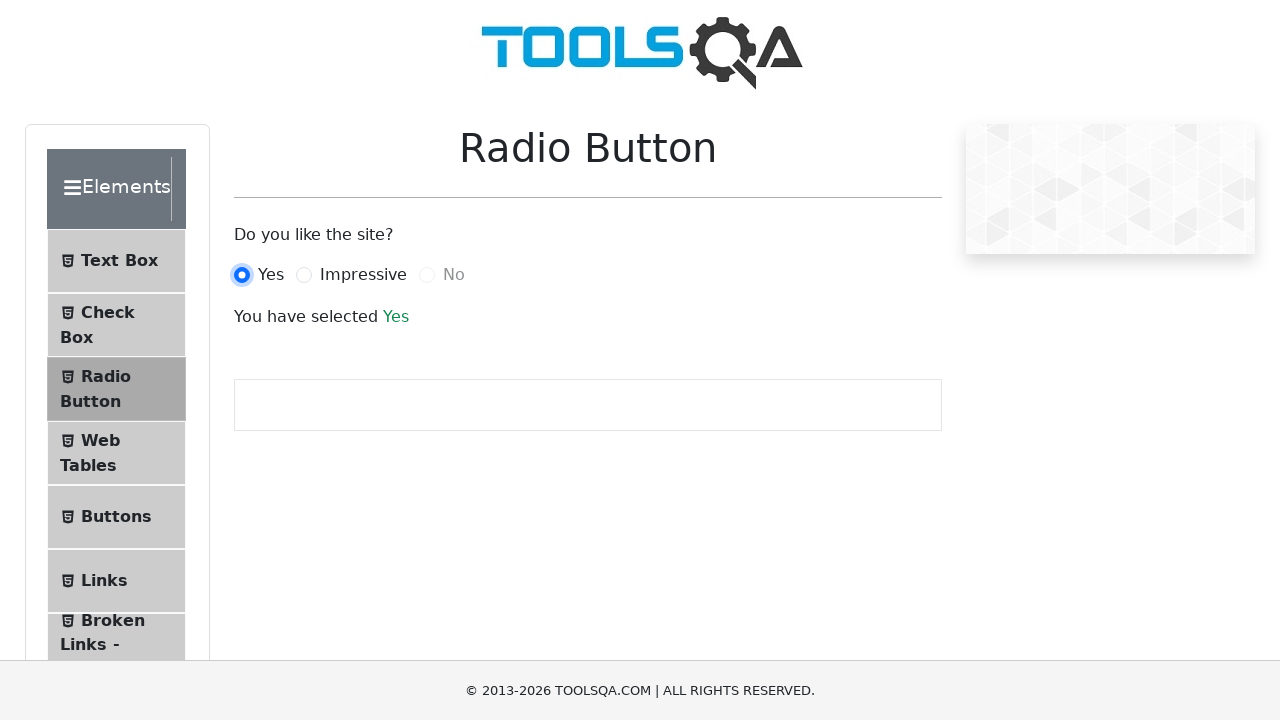

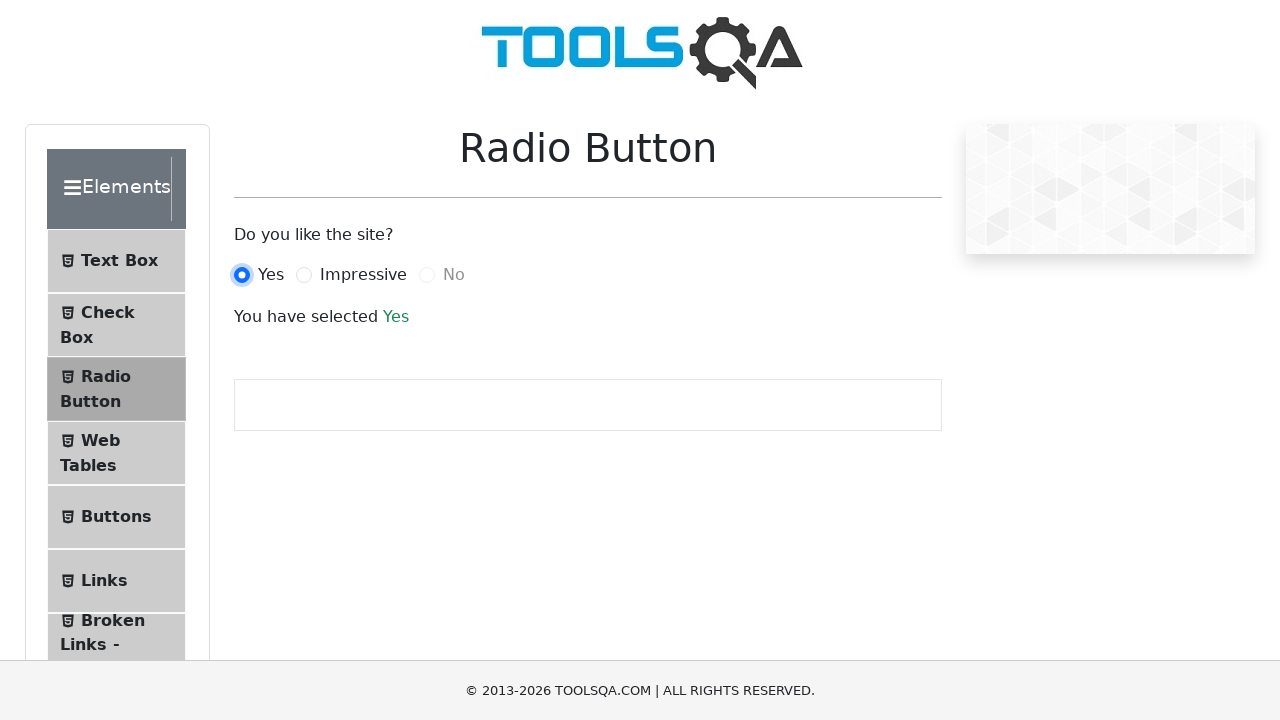